Tests browser window handling by clicking a button to open a new tab, switching to that tab, verifying the heading text is present, and closing the new tab.

Starting URL: https://demoqa.com/browser-windows

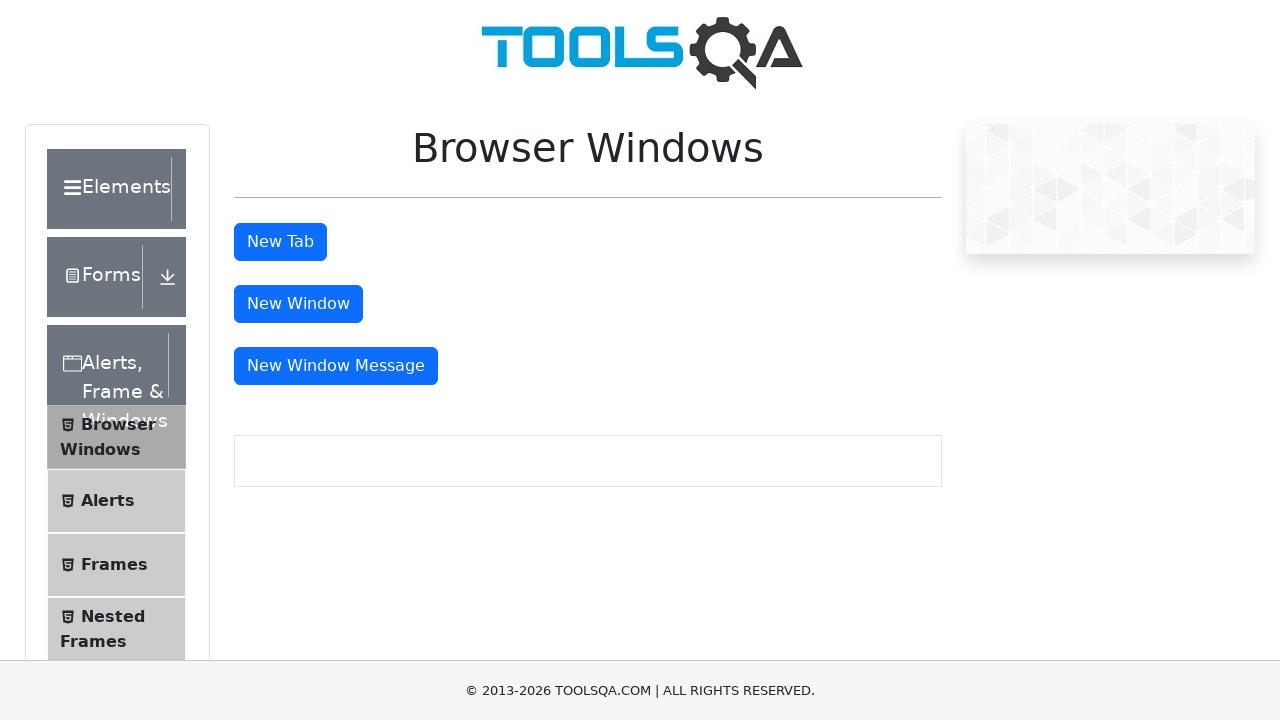

Clicked 'New Tab' button to open a new tab at (280, 242) on button#tabButton
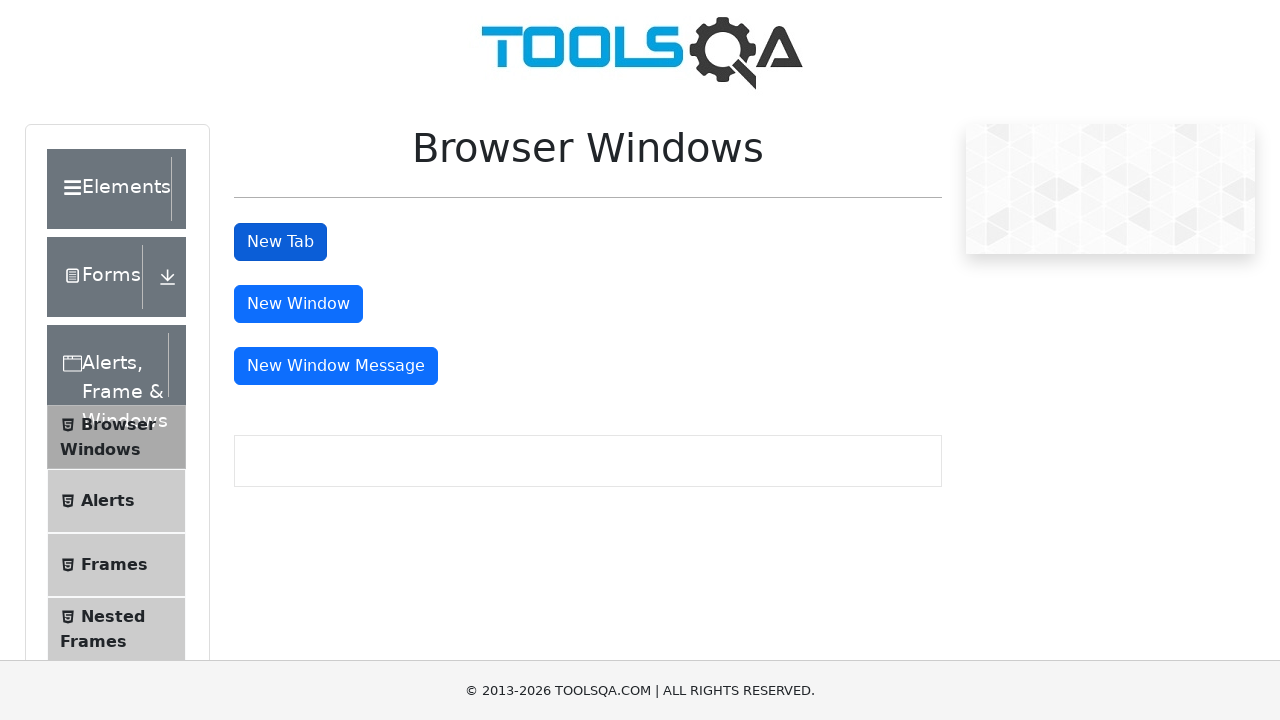

Switched to the newly opened tab
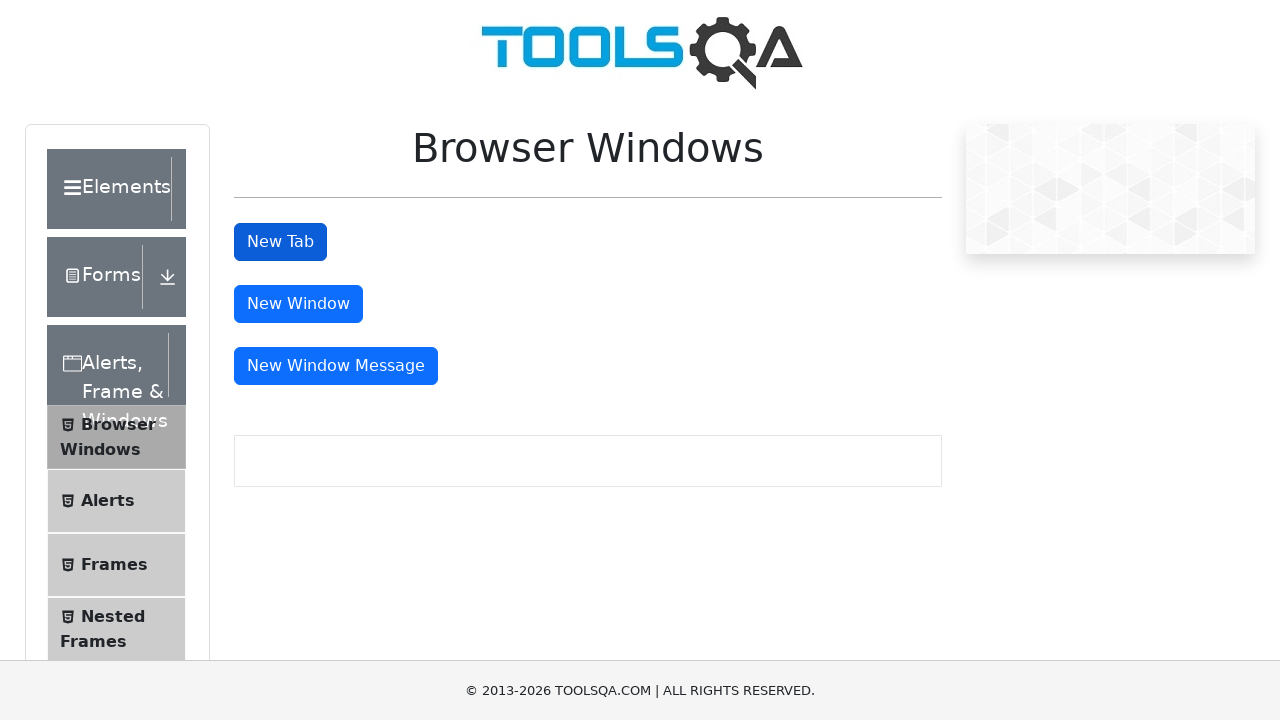

New tab finished loading
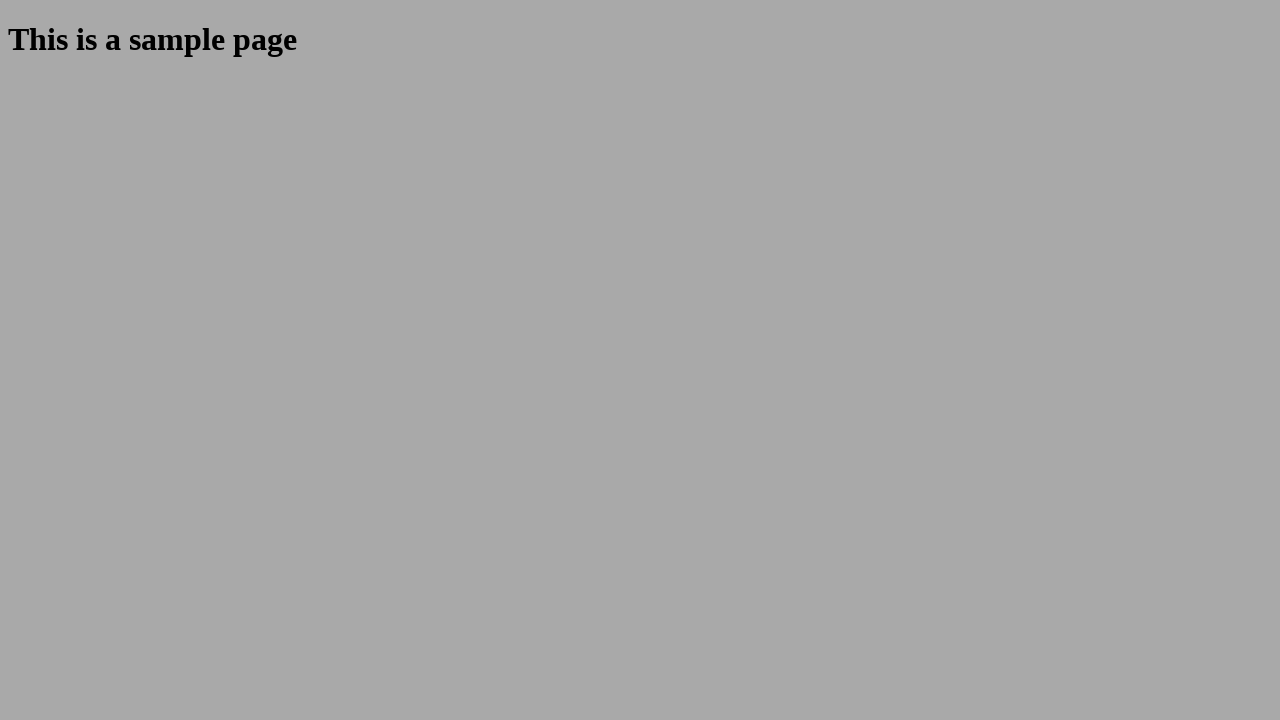

Located the h1#sampleHeading element in the new tab
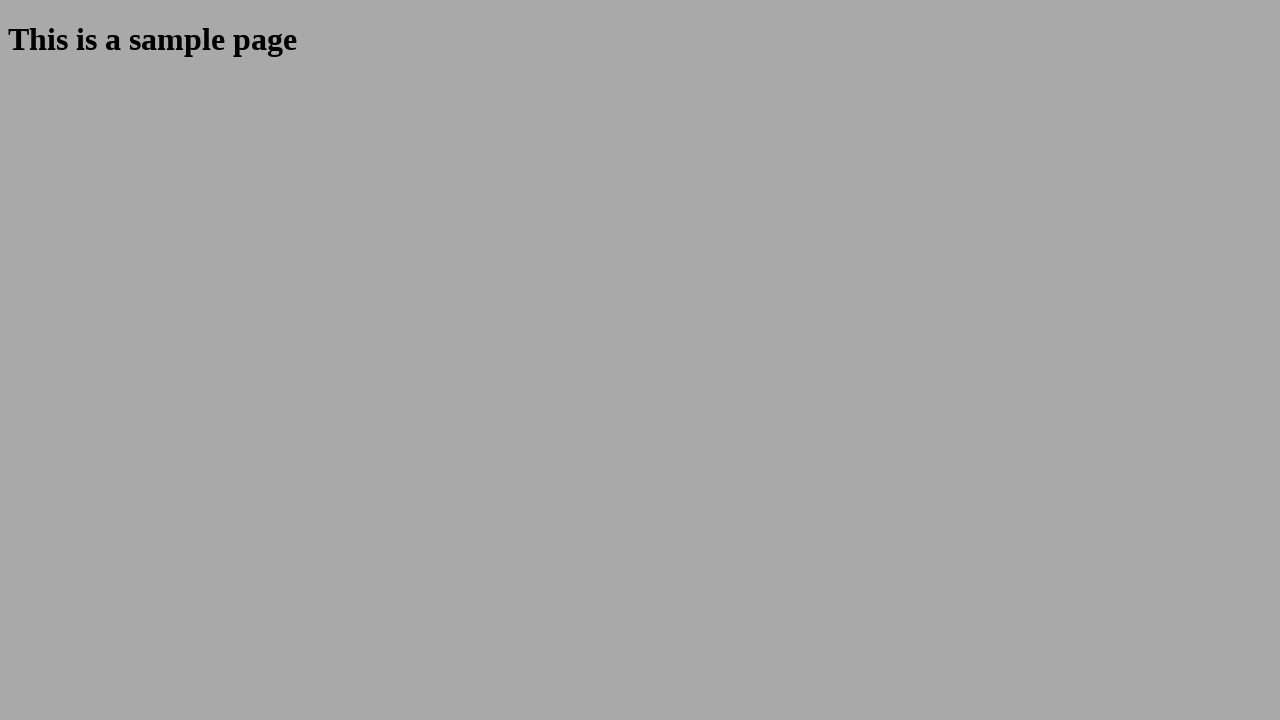

Retrieved heading text: 'This is a sample page'
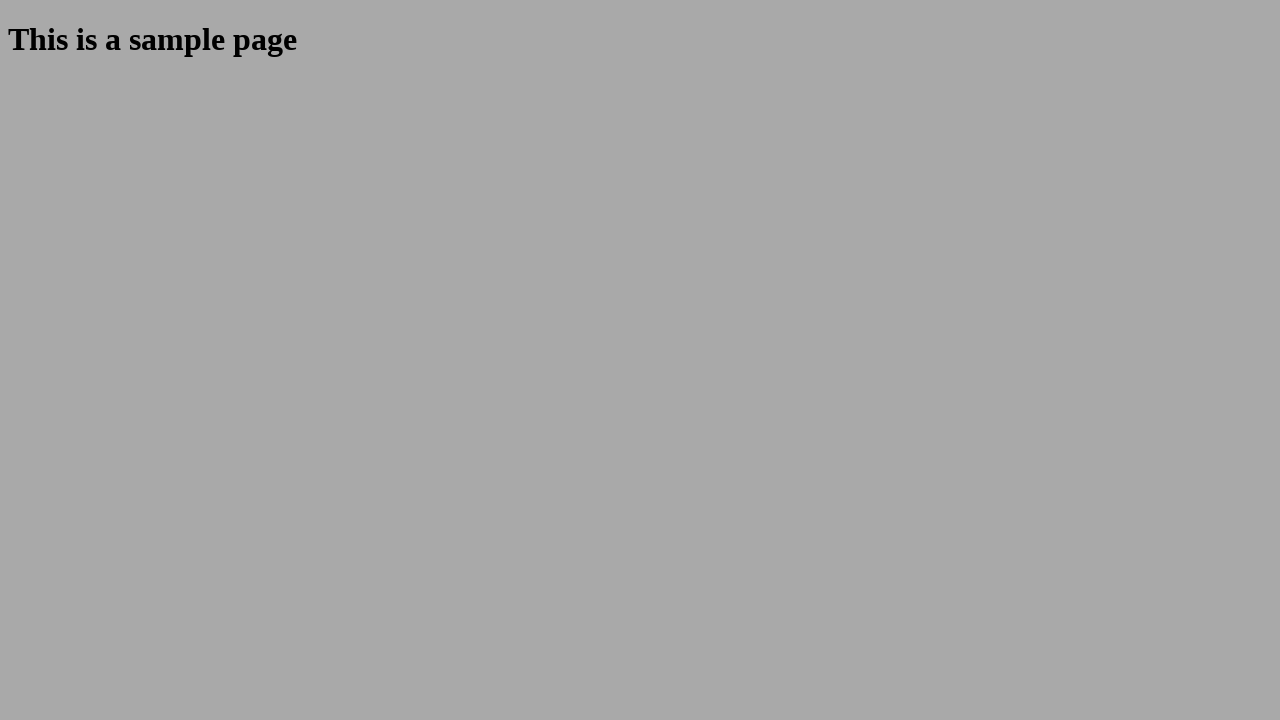

Closed the new tab
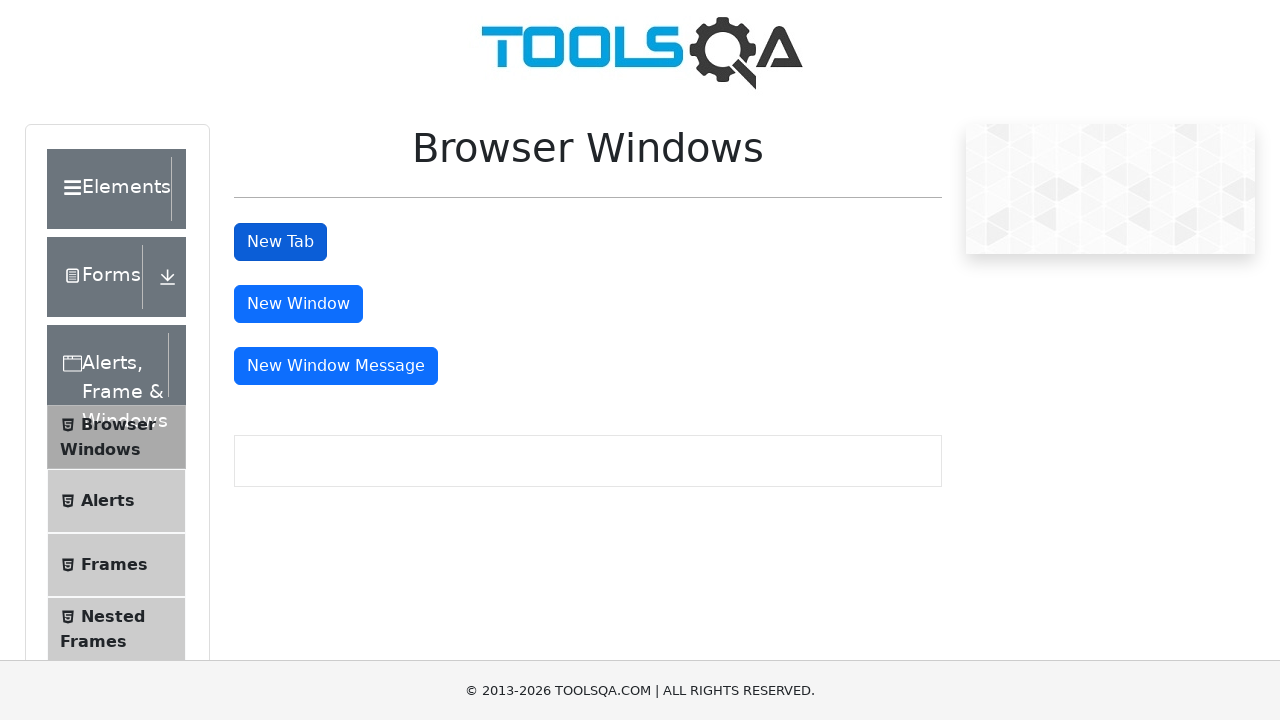

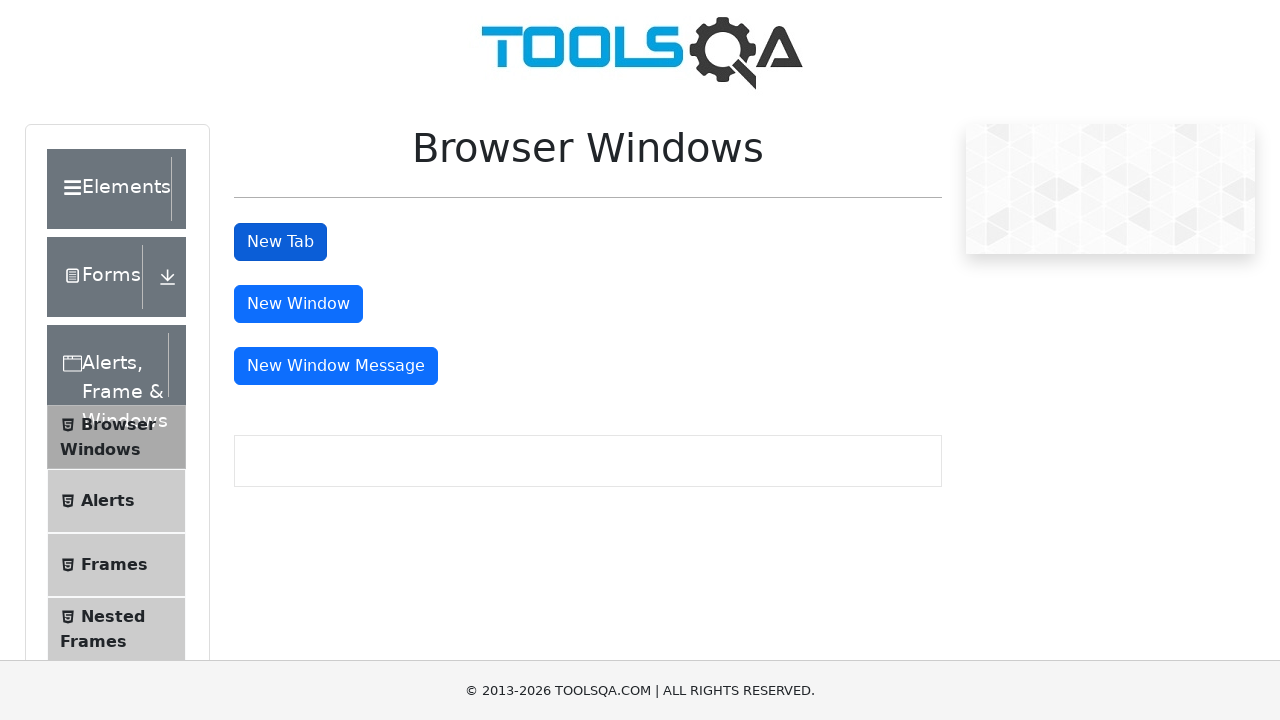